Tests file upload functionality by uploading a file and verifying the "File Uploaded" confirmation message is displayed

Starting URL: https://practice.cydeo.com/upload

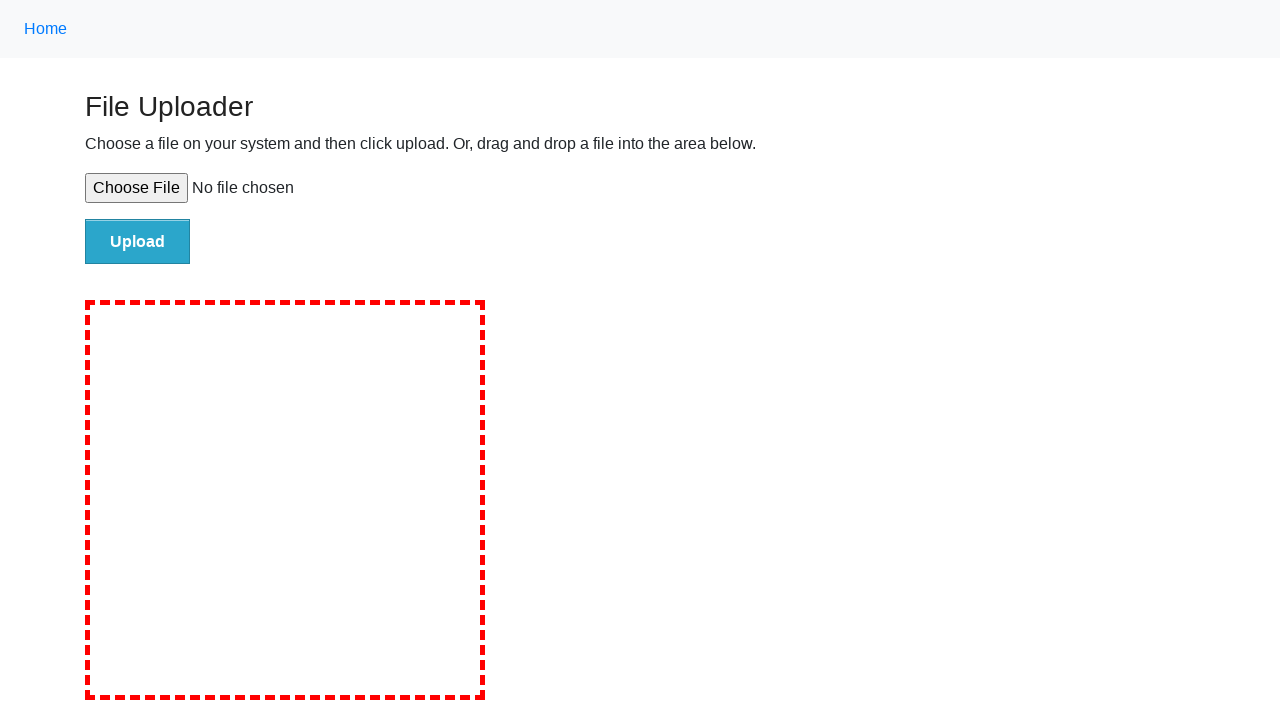

Created test file at /tmp/test_upload.txt with test content
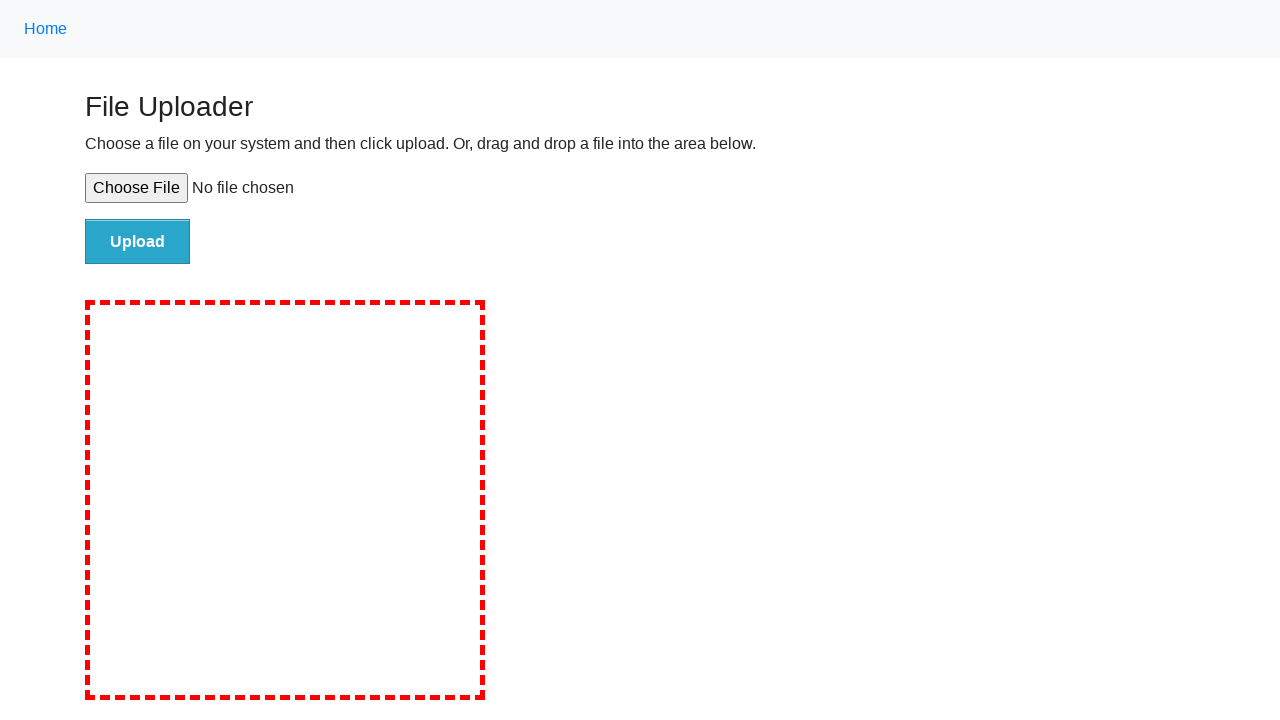

Set input file to /tmp/test_upload.txt in #file-upload field
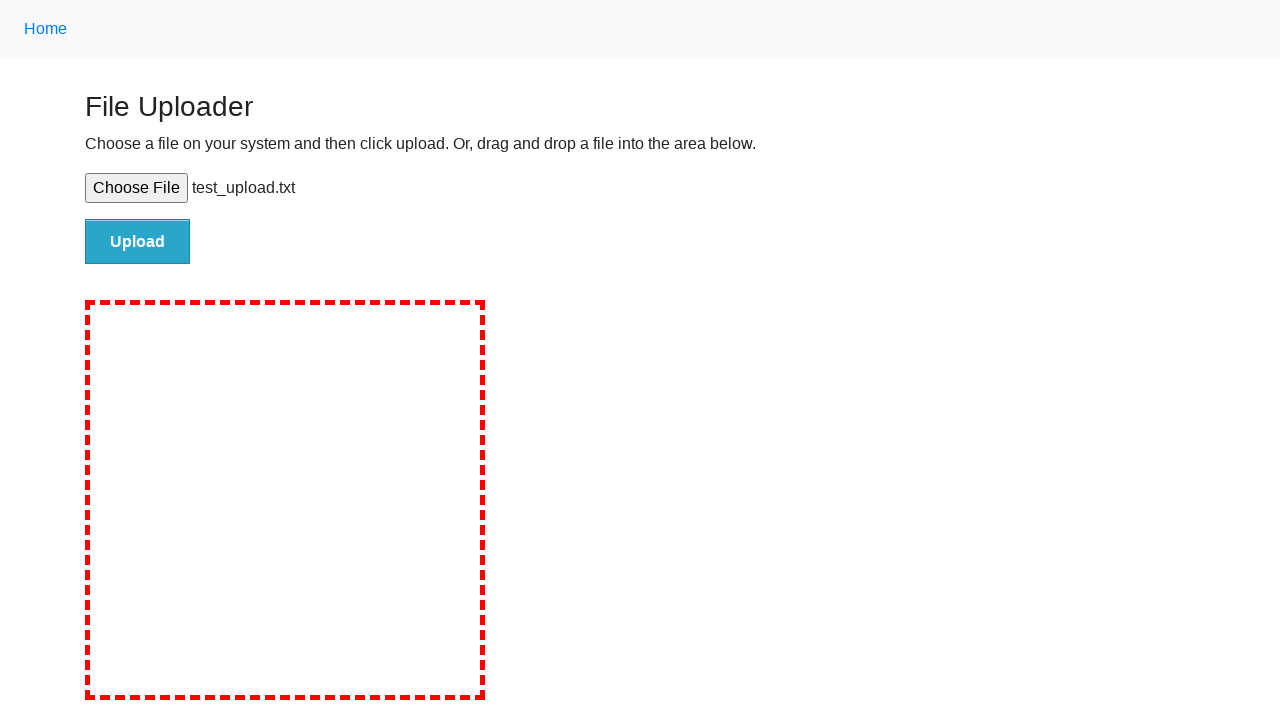

Clicked the #file-submit button to upload the file at (138, 241) on #file-submit
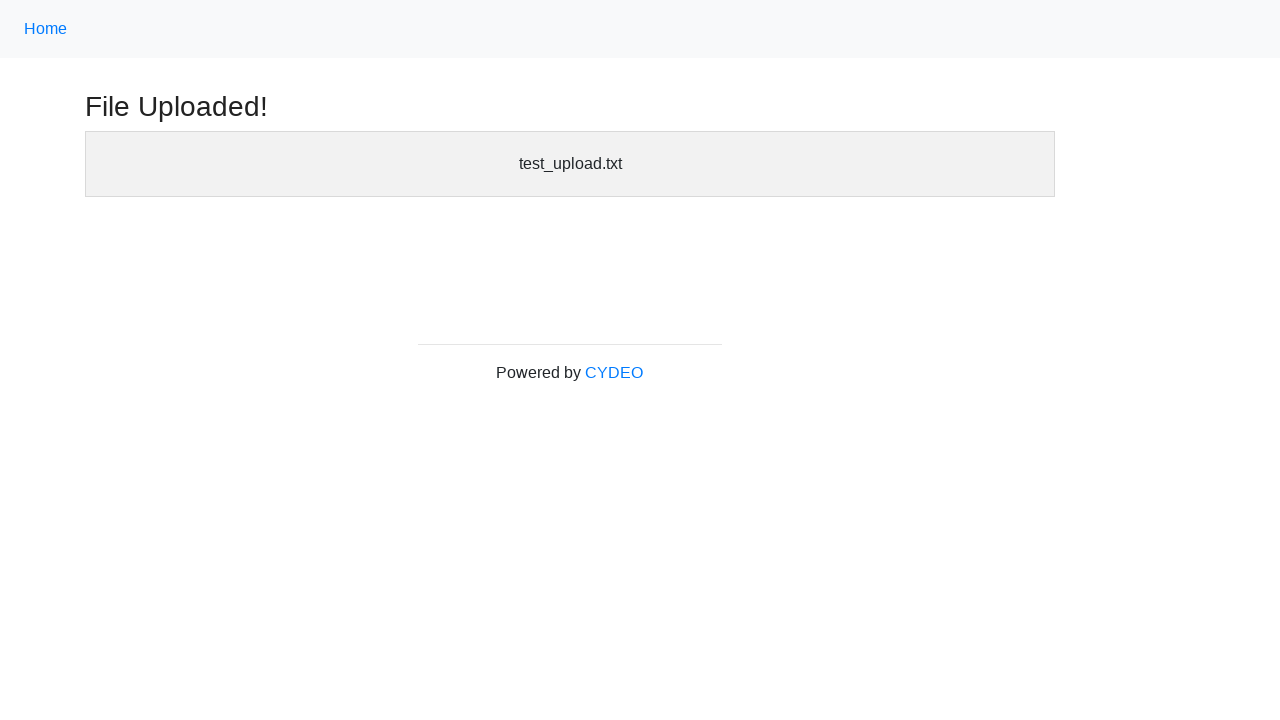

File upload confirmation header (h3) became visible
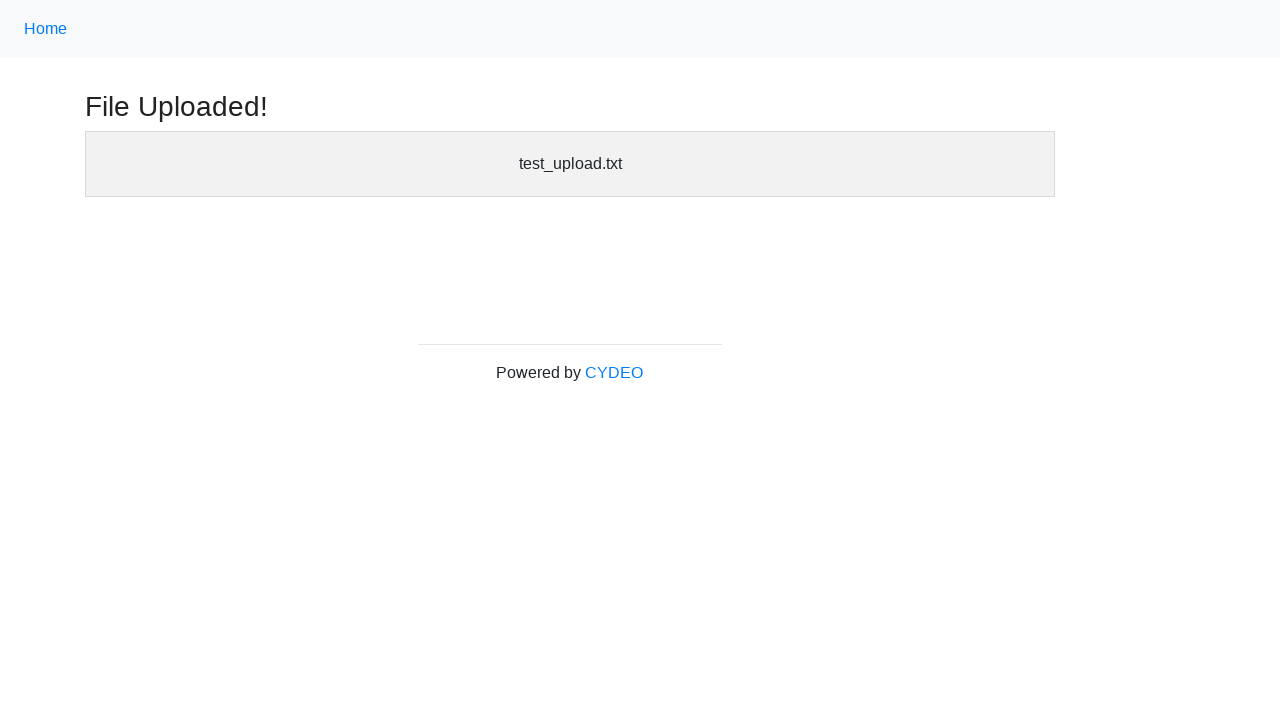

Cleaned up test file from /tmp/test_upload.txt
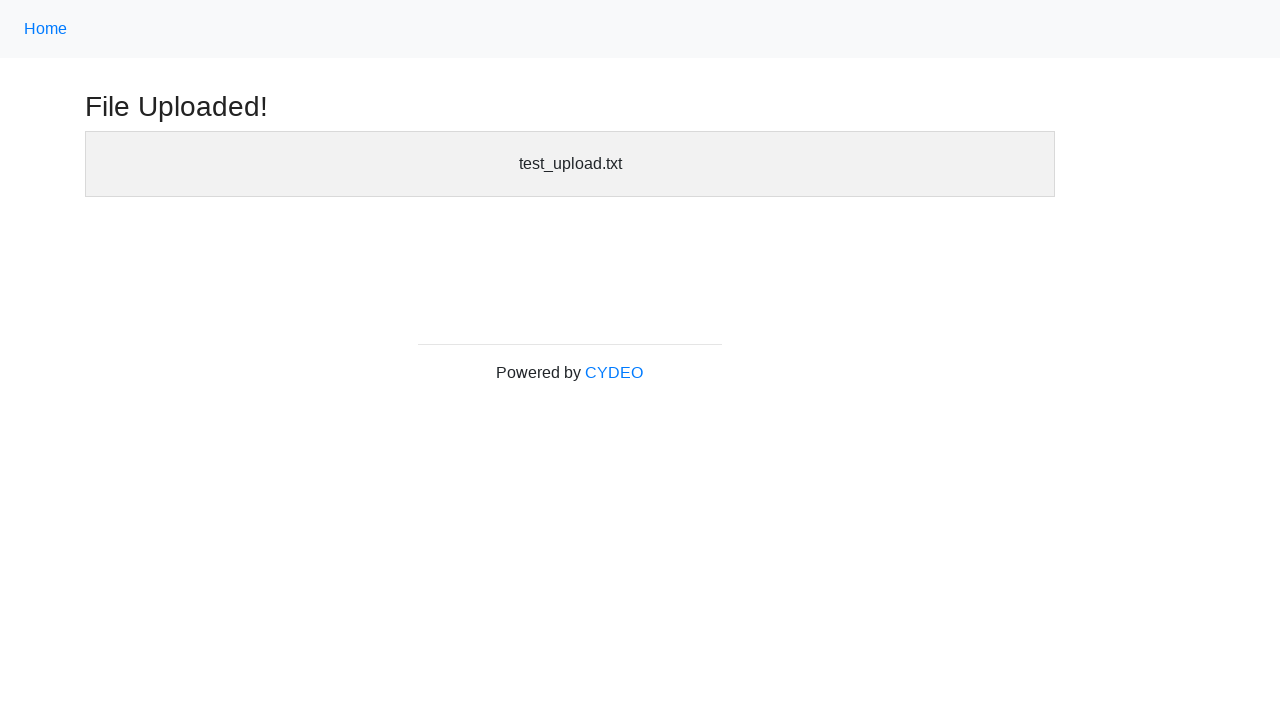

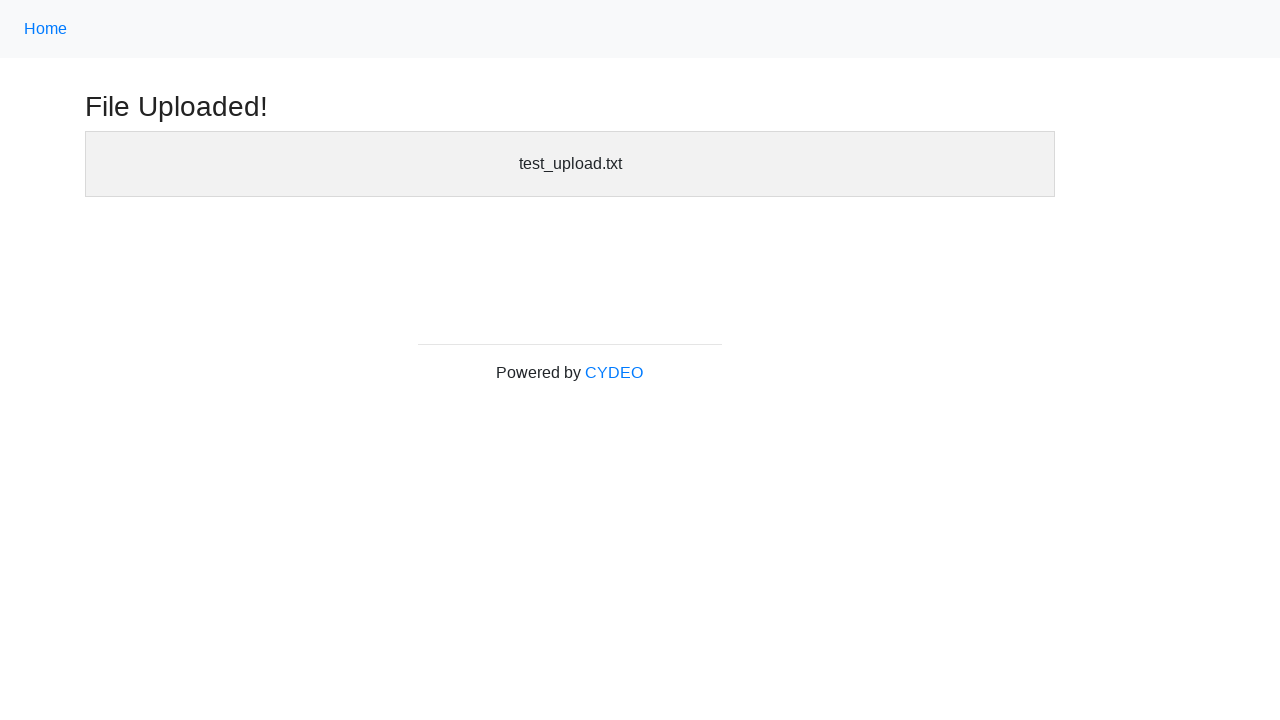